Tests a simple form by filling in first name, last name, city, and country fields using different element locator strategies, then submits the form

Starting URL: http://suninjuly.github.io/simple_form_find_task.html

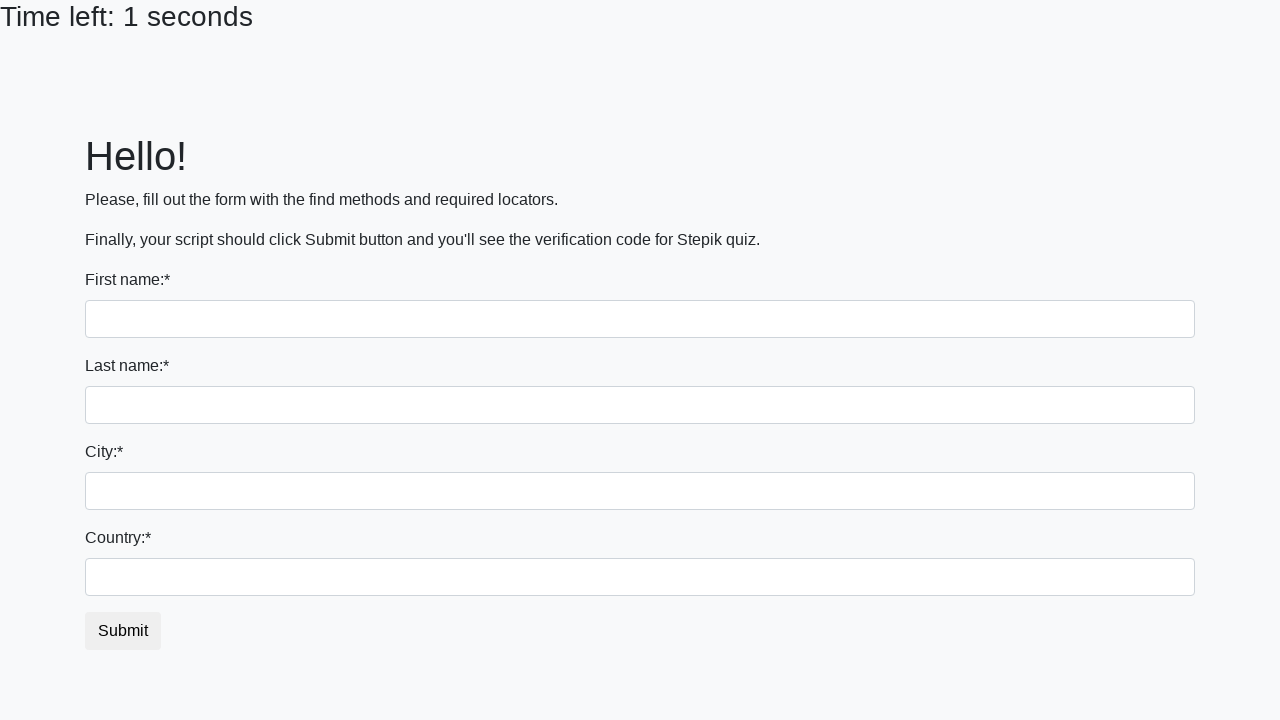

Filled first name field with 'Ivan' using tag name selector on input
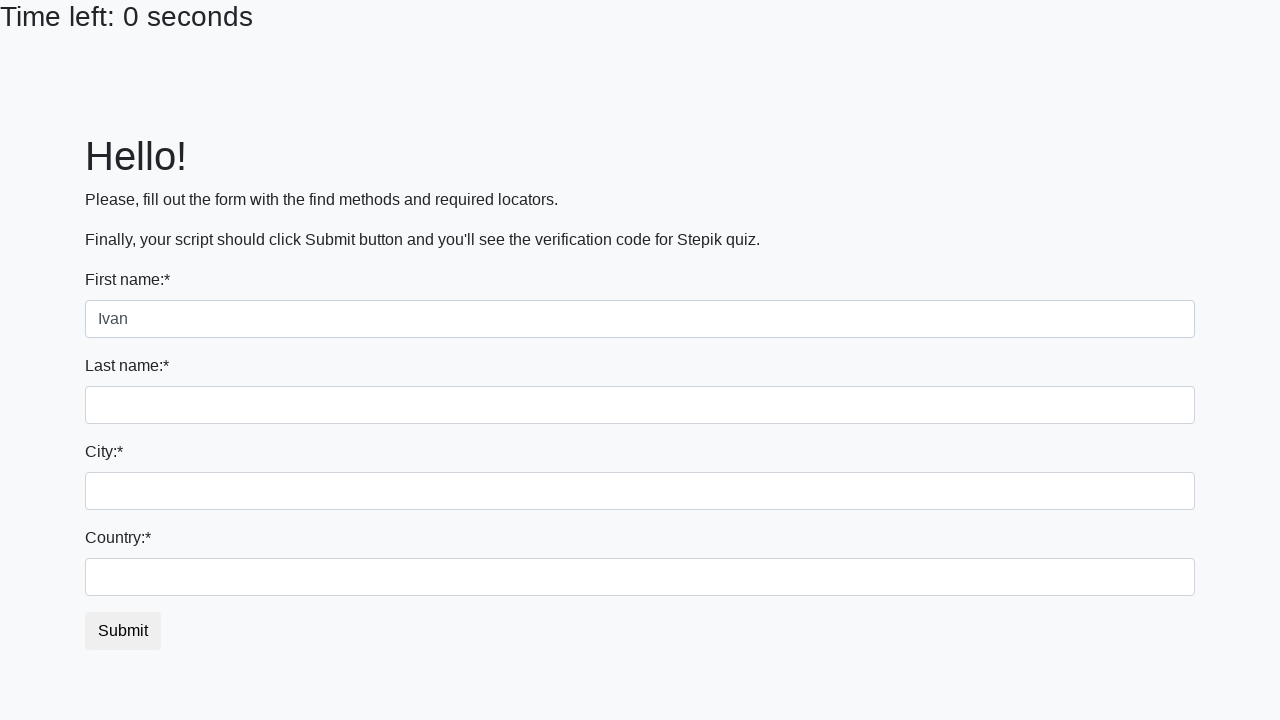

Filled last name field with 'Petrov' using name attribute selector on input[name='last_name']
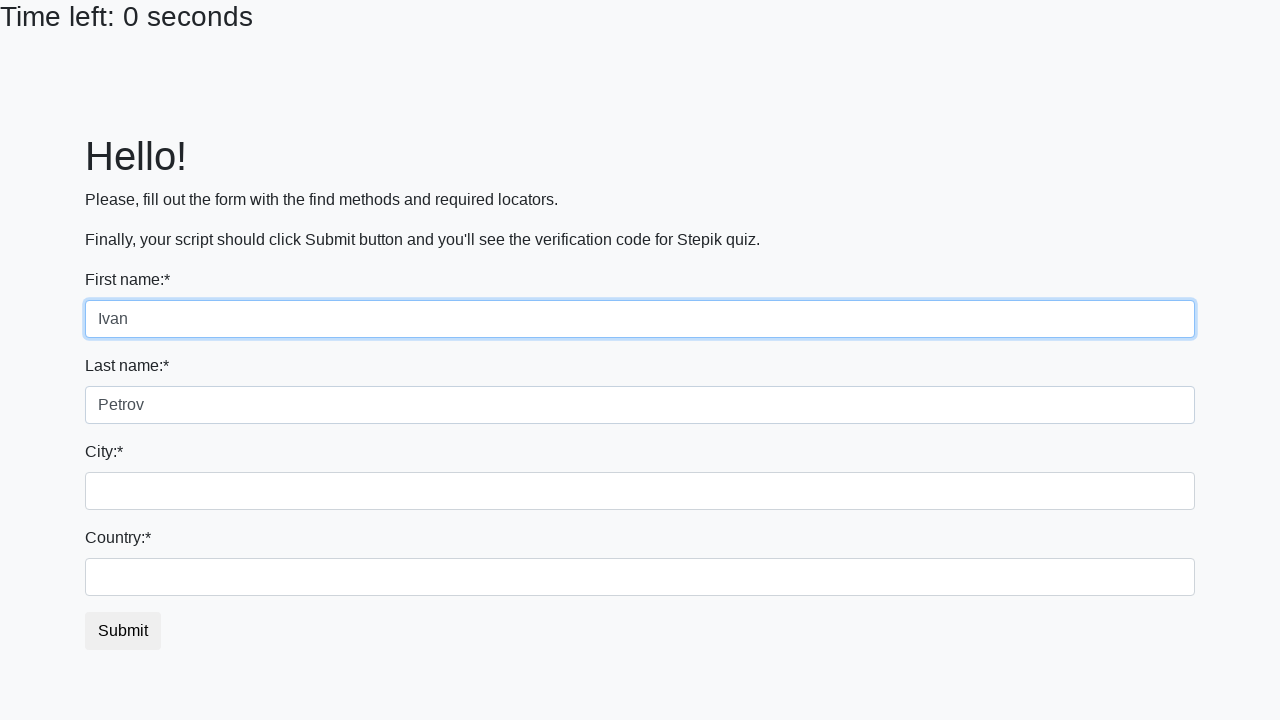

Filled city field with 'Smolensk' using class selector on .form-control.city
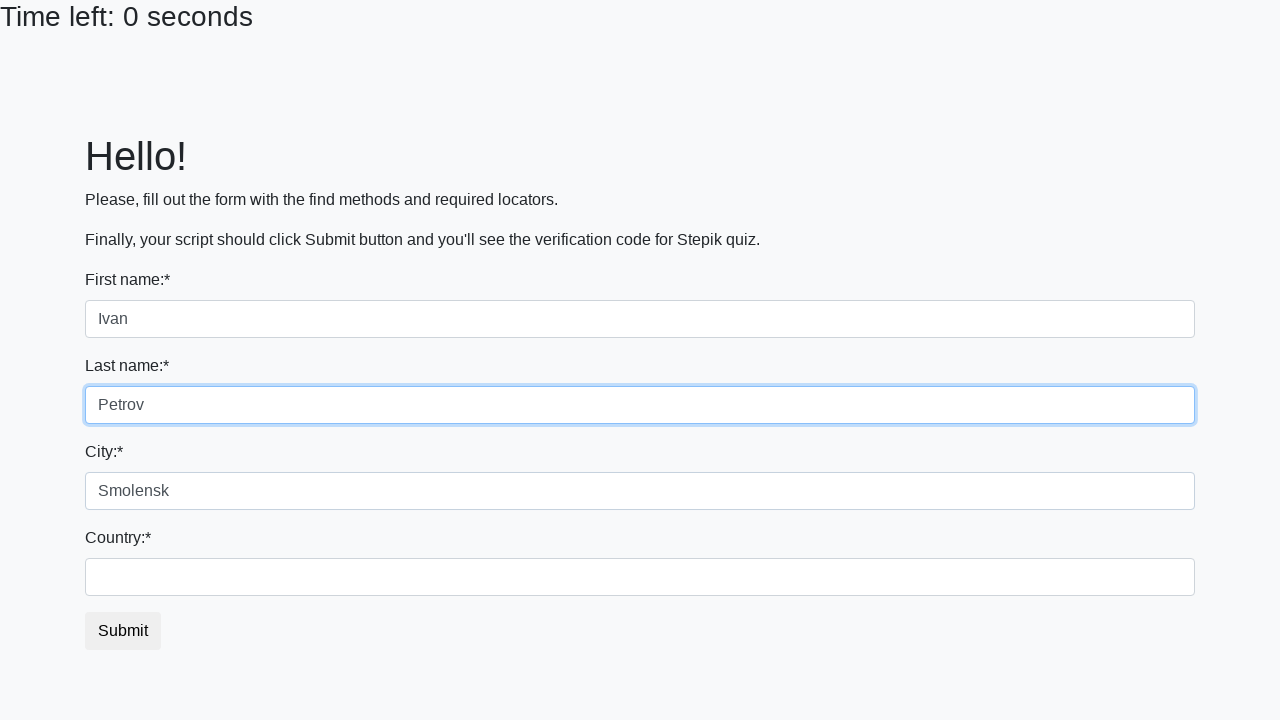

Filled country field with 'Russia' using ID selector on #country
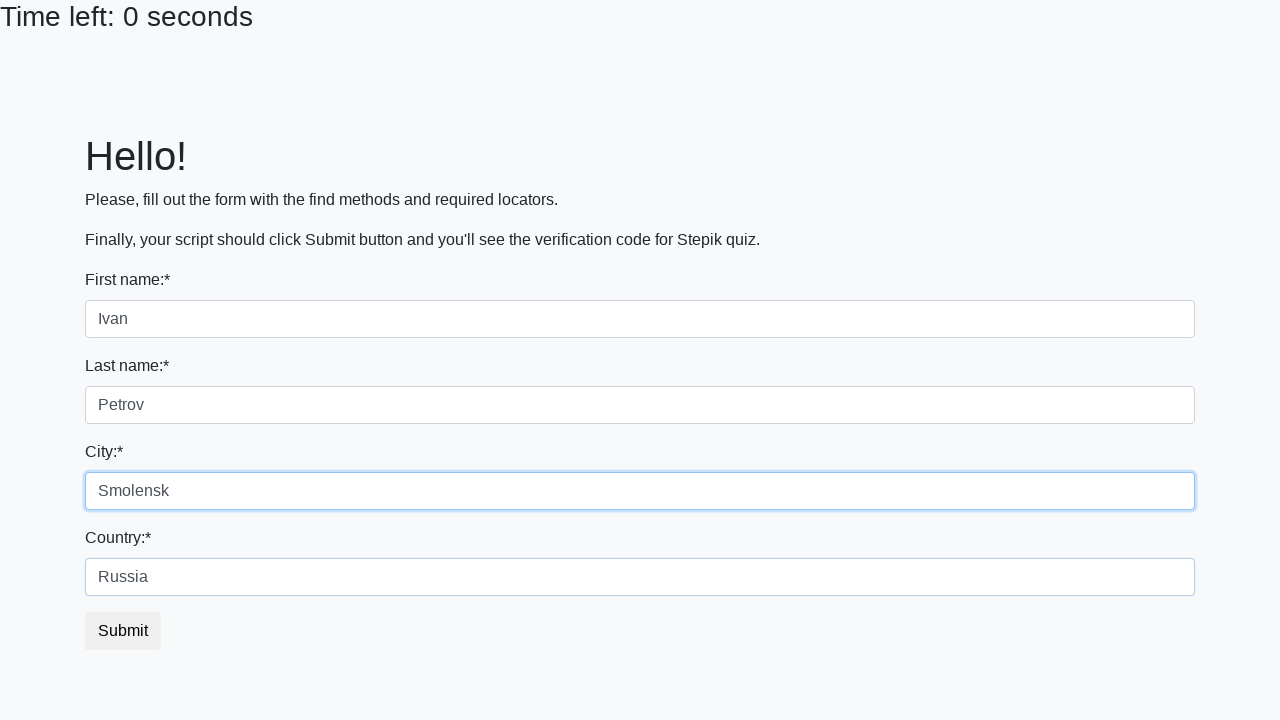

Clicked submit button to submit the form at (123, 631) on button.btn
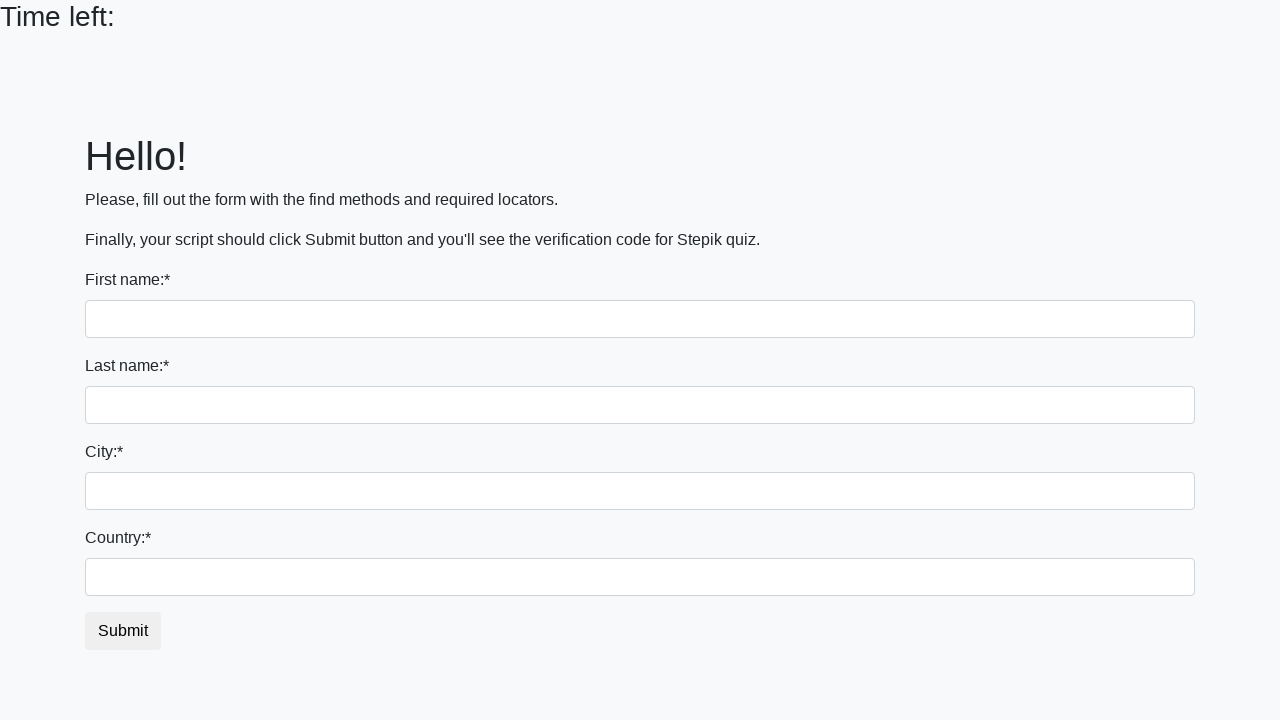

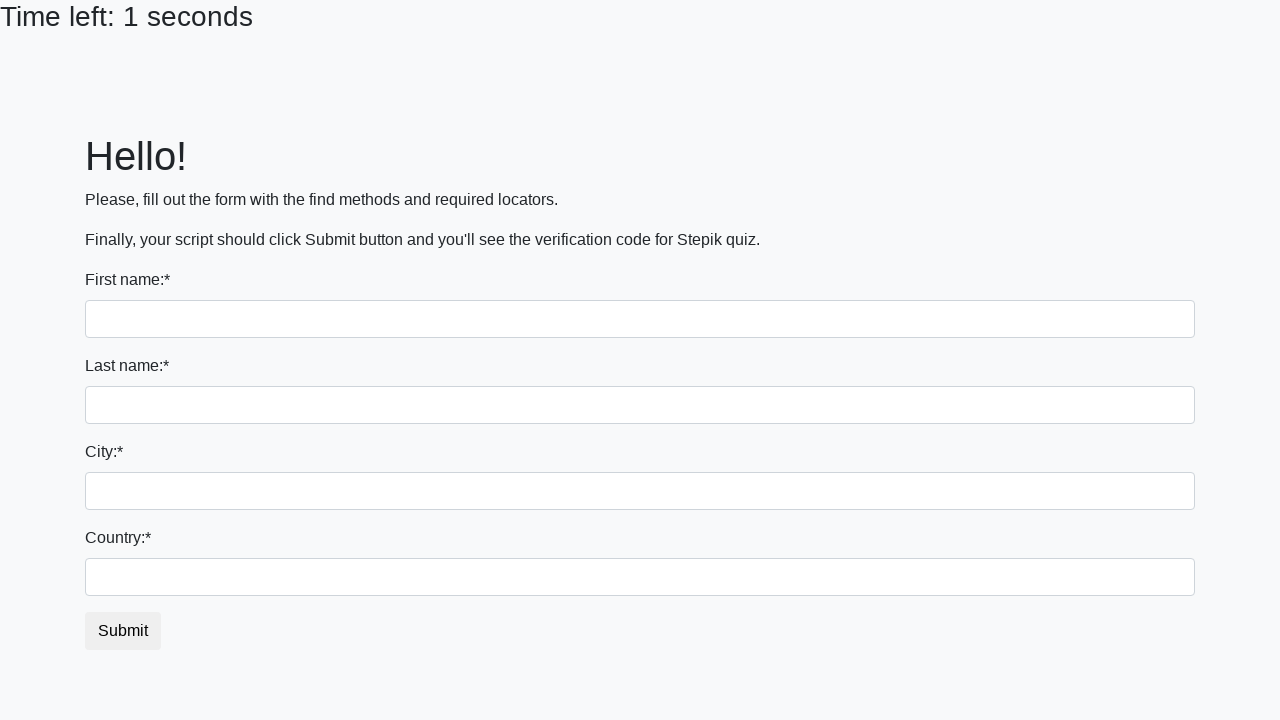